Tests navigation to "Photo/Video" category and verifies the page title matches

Starting URL: http://intershop5.skillbox.ru/

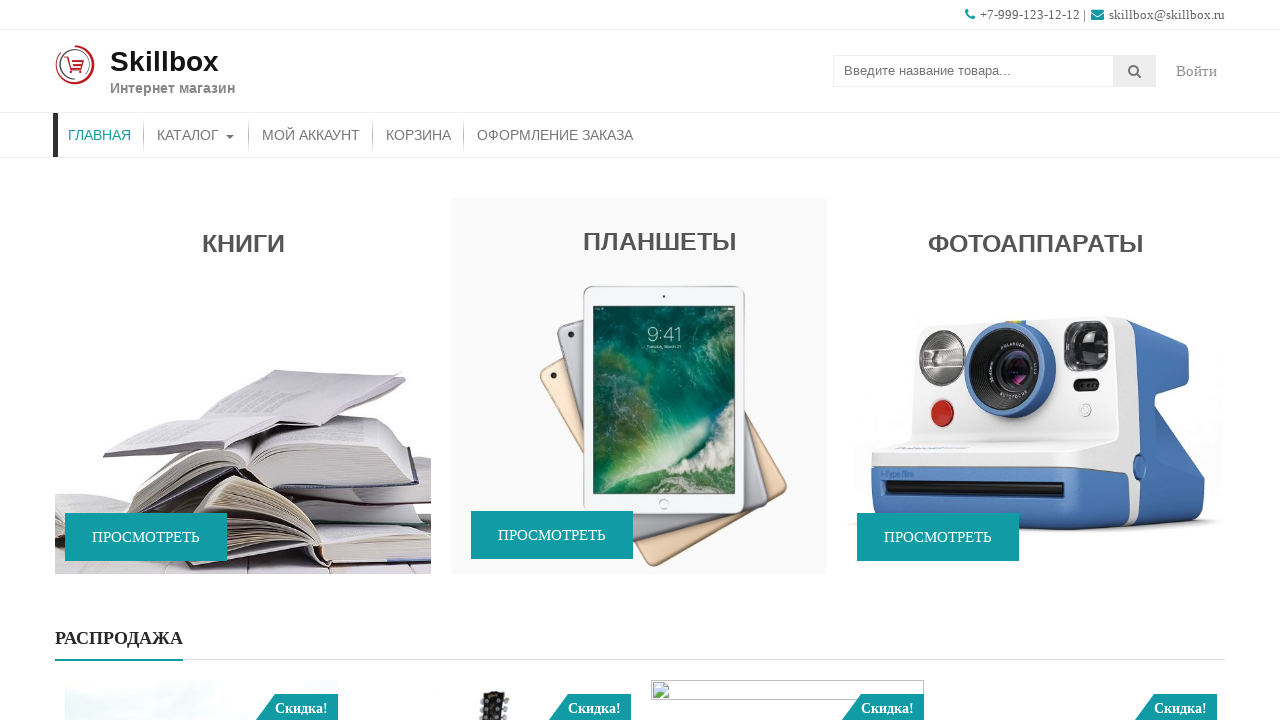

Clicked on Catalog menu item at (196, 135) on xpath=//*[contains(@class, 'store-menu')]//*[.='Каталог']
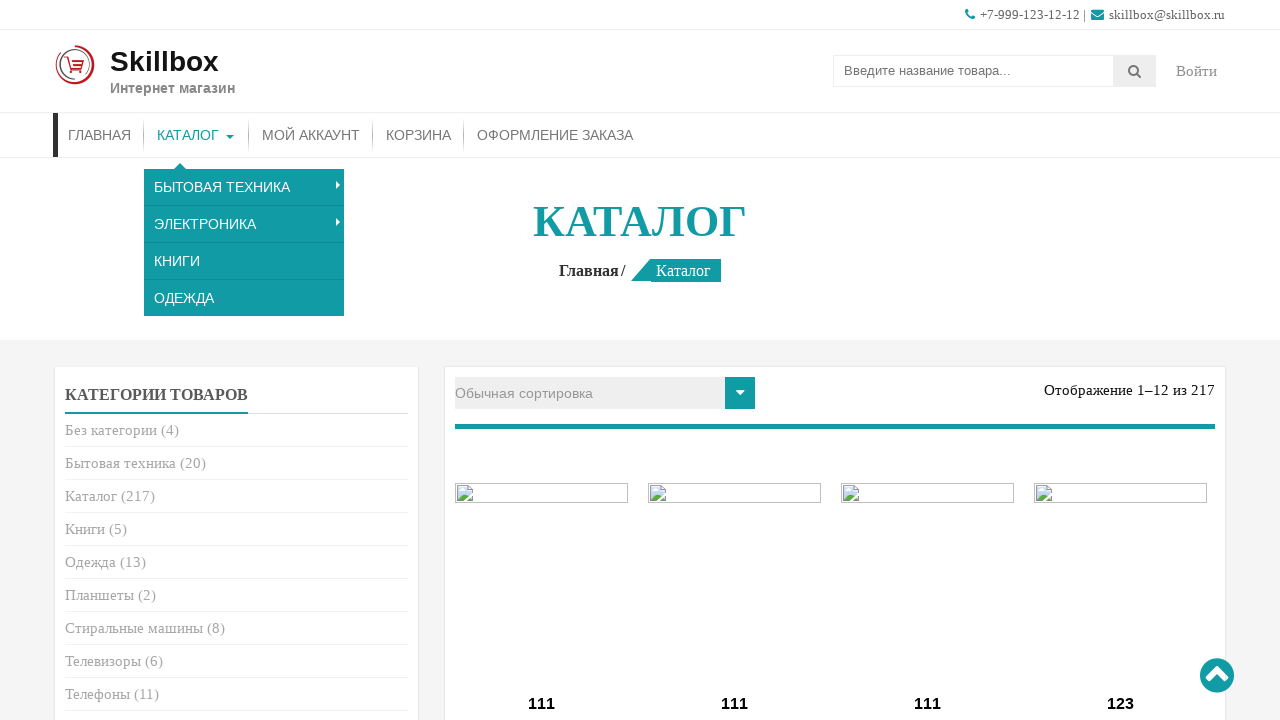

Clicked on Photo/Video category link at (104, 712) on xpath=//*[contains(@class, 'cat-item')]/*[.= 'Фото/видео']
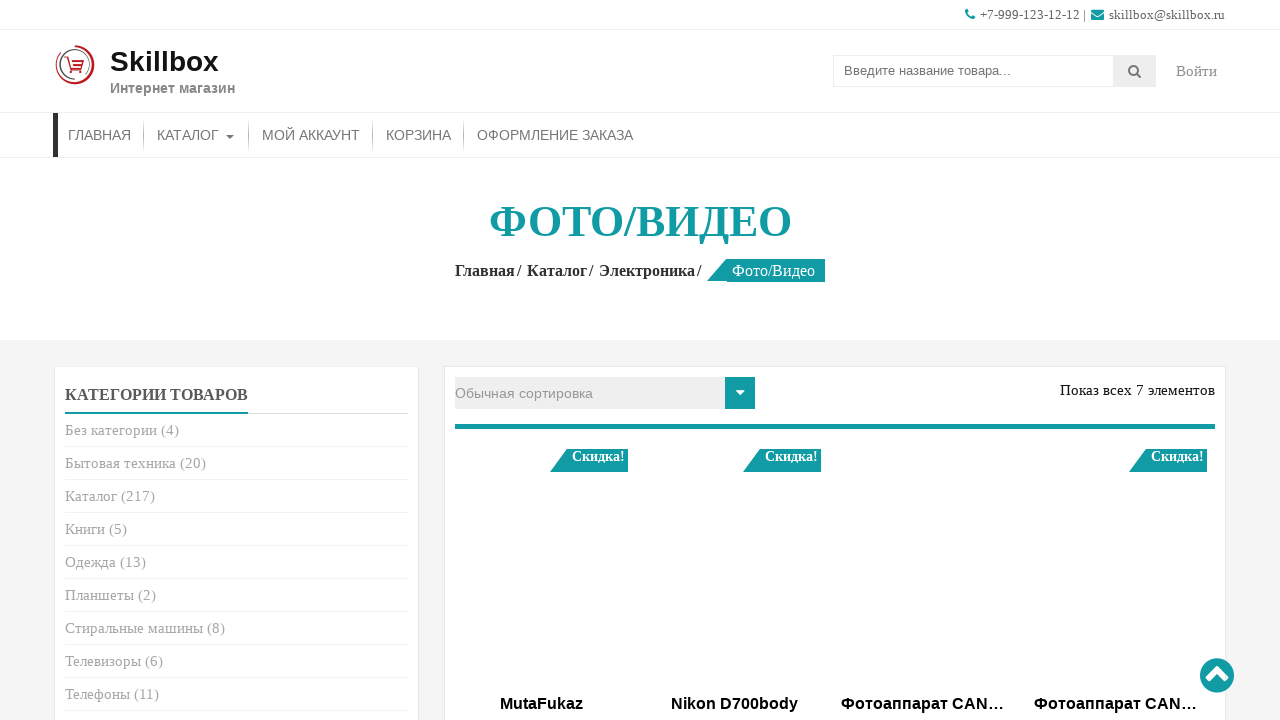

Page title element loaded and verified
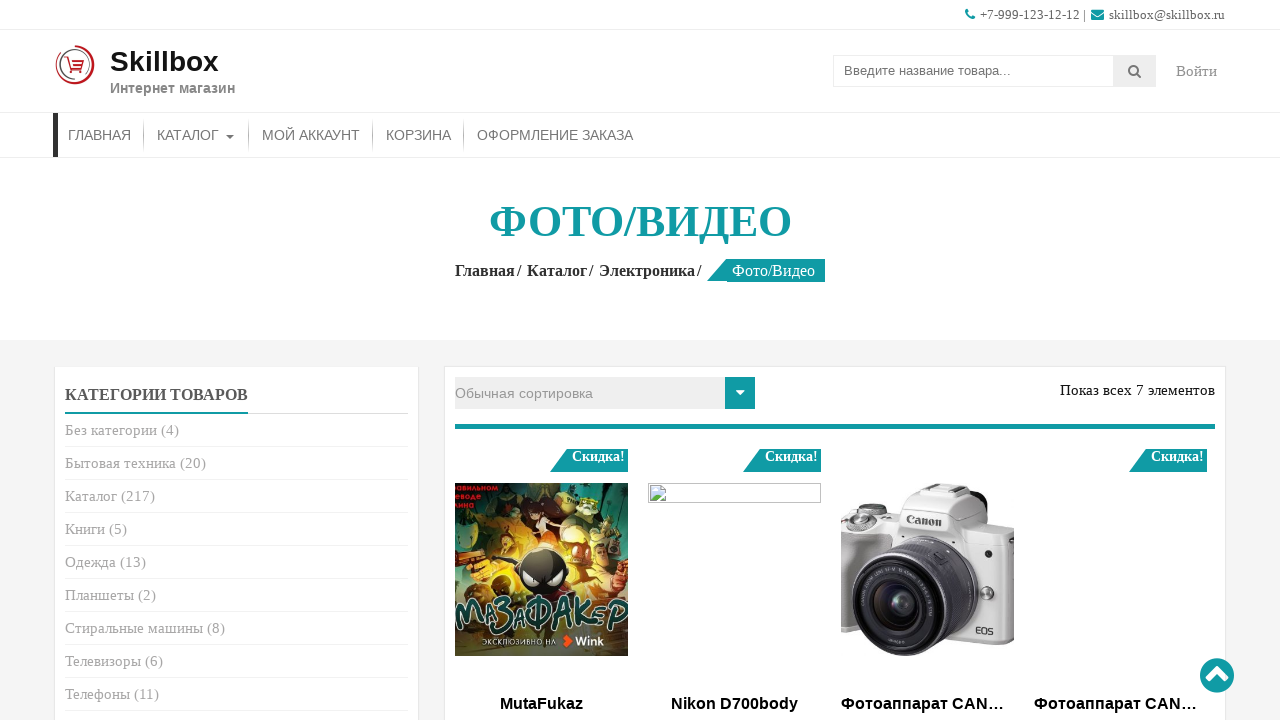

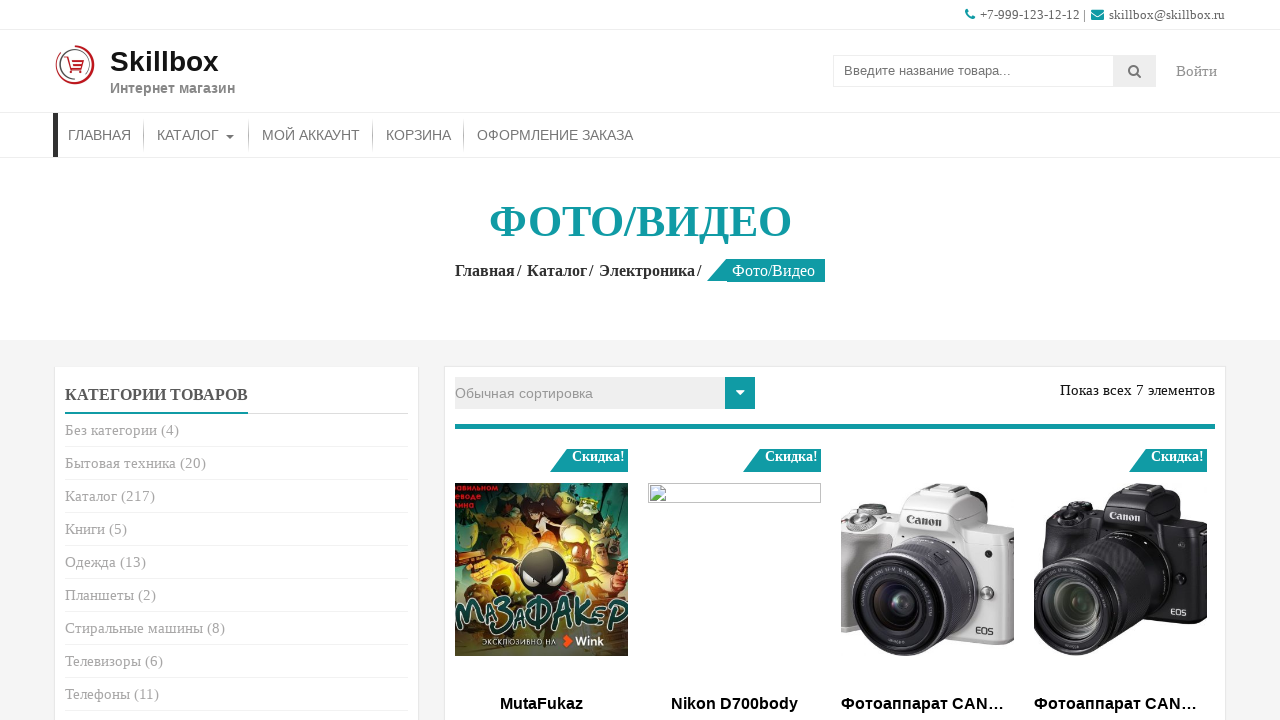